Tests EMI calculator by entering loan amount, interest rate, and loan period, then calculating the EMI

Starting URL: http://www.deal4loans.com/Contents_Calculators.php

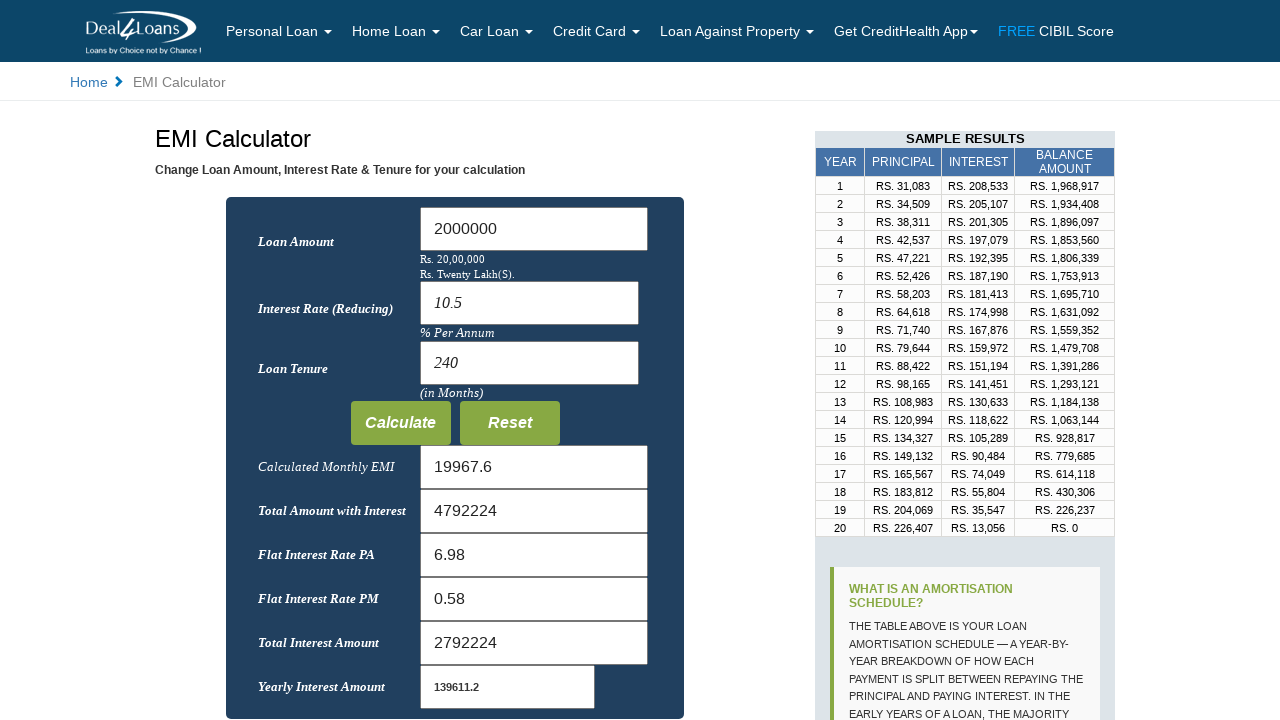

Cleared loan amount field on #Loan_Amount
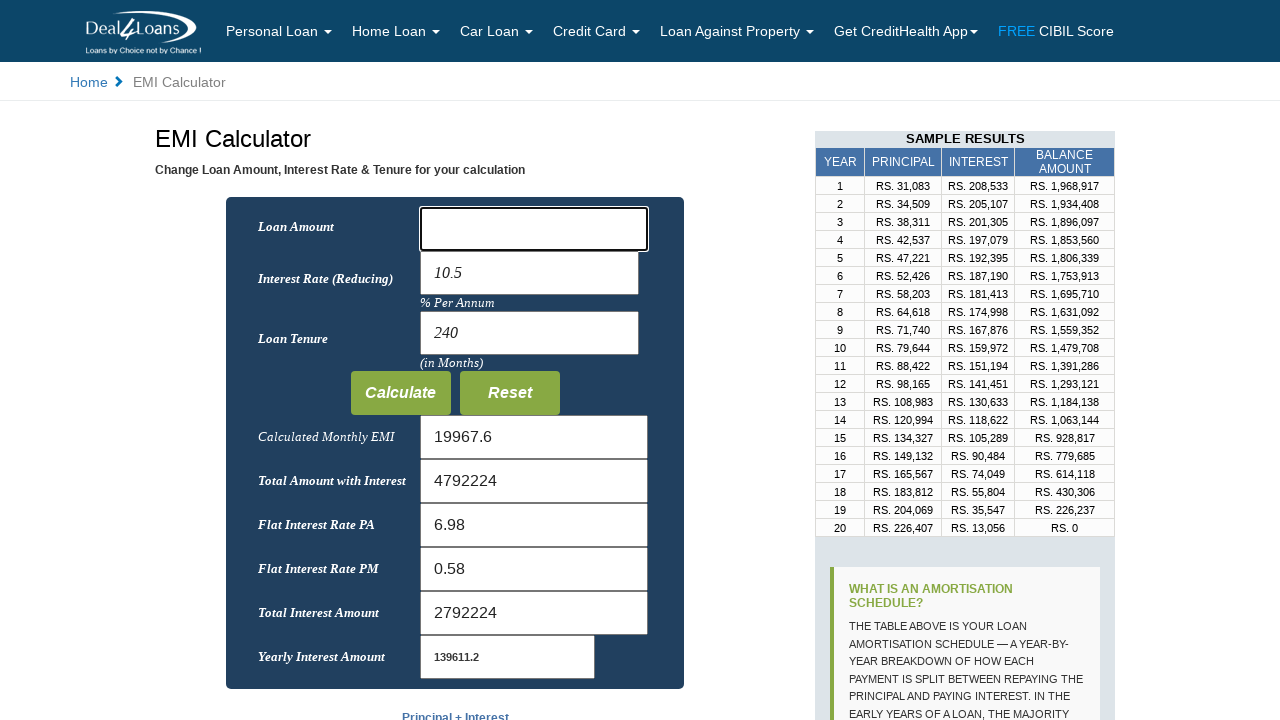

Entered loan amount of 20000 on #Loan_Amount
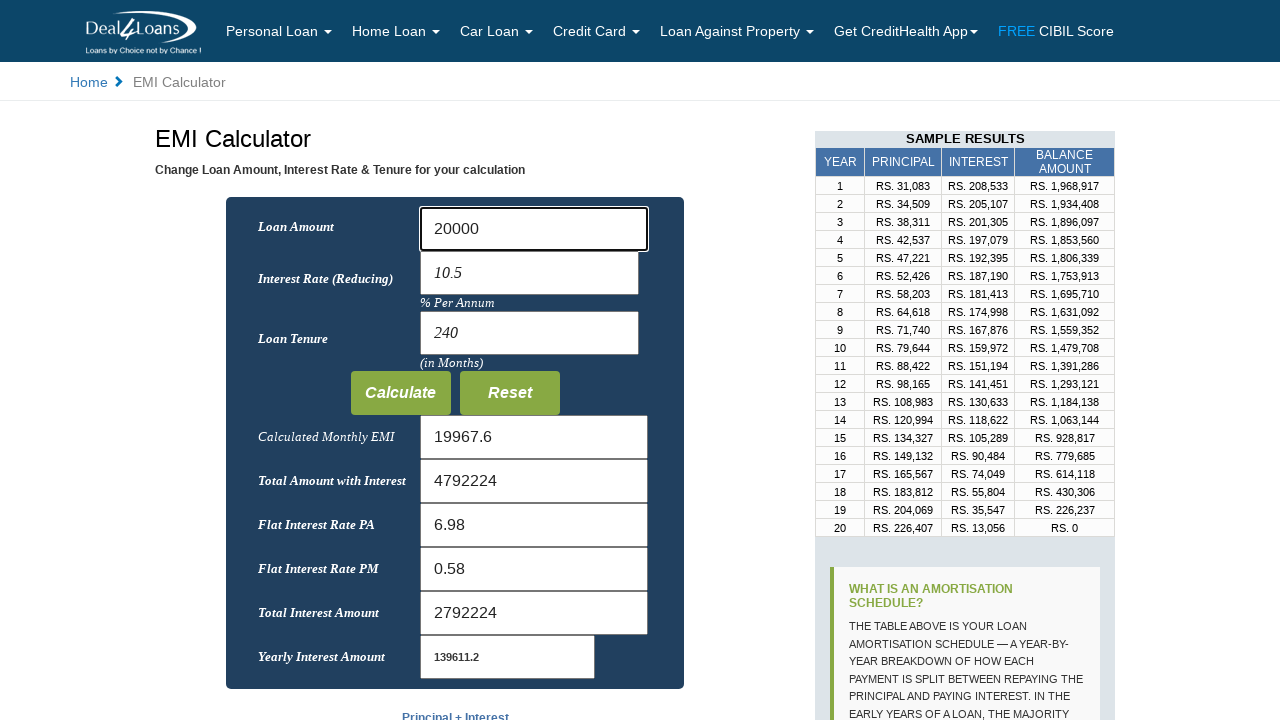

Cleared interest rate field on input[name='rate']
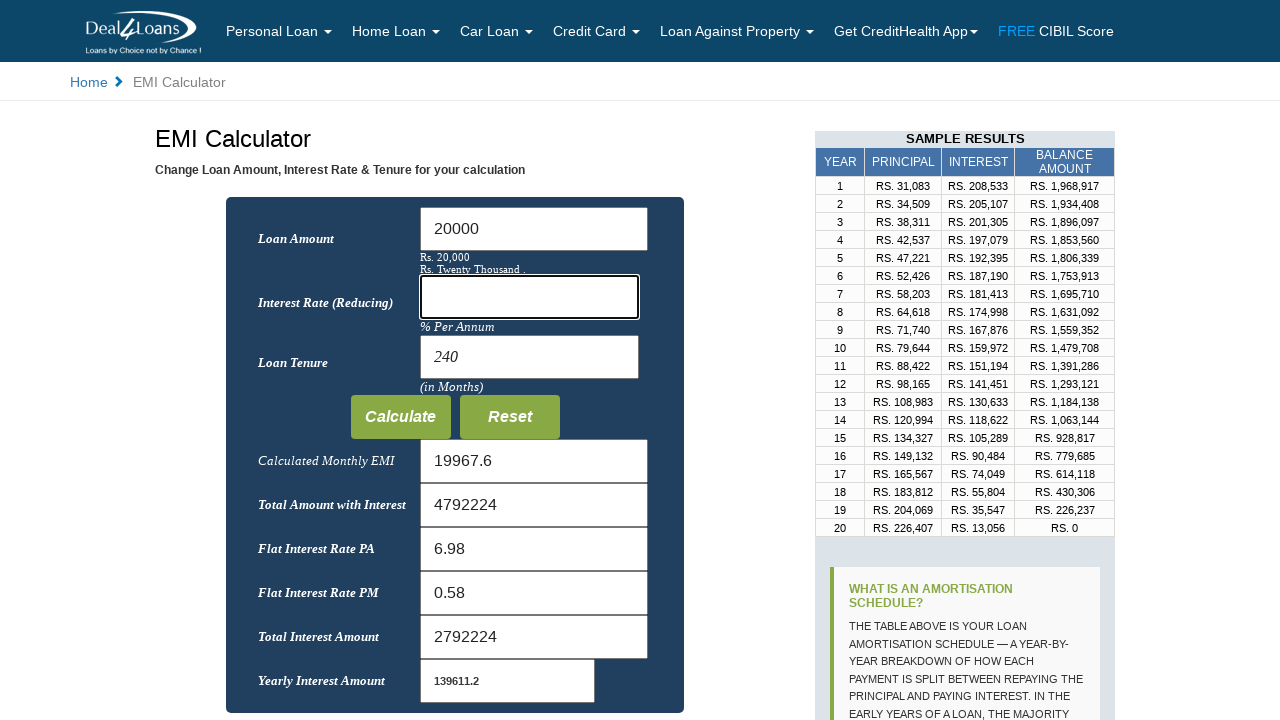

Entered interest rate of 5% on input[name='rate']
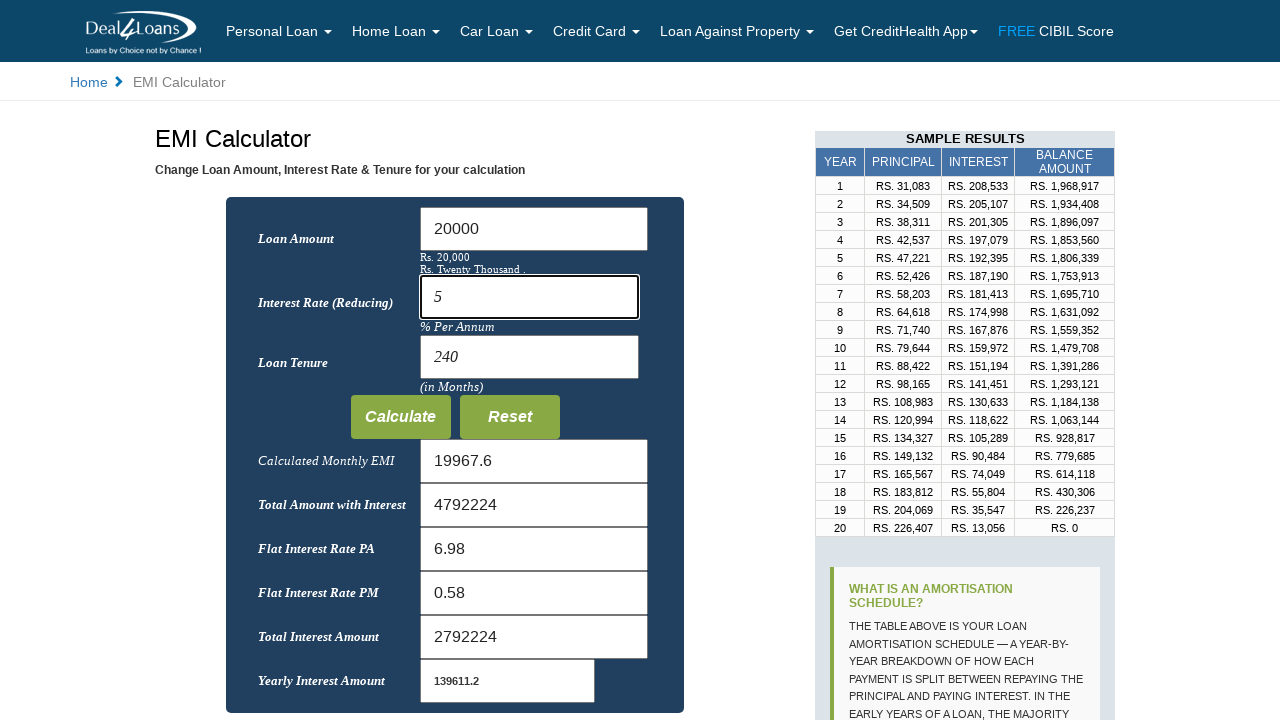

Cleared loan period field on input[name='months']
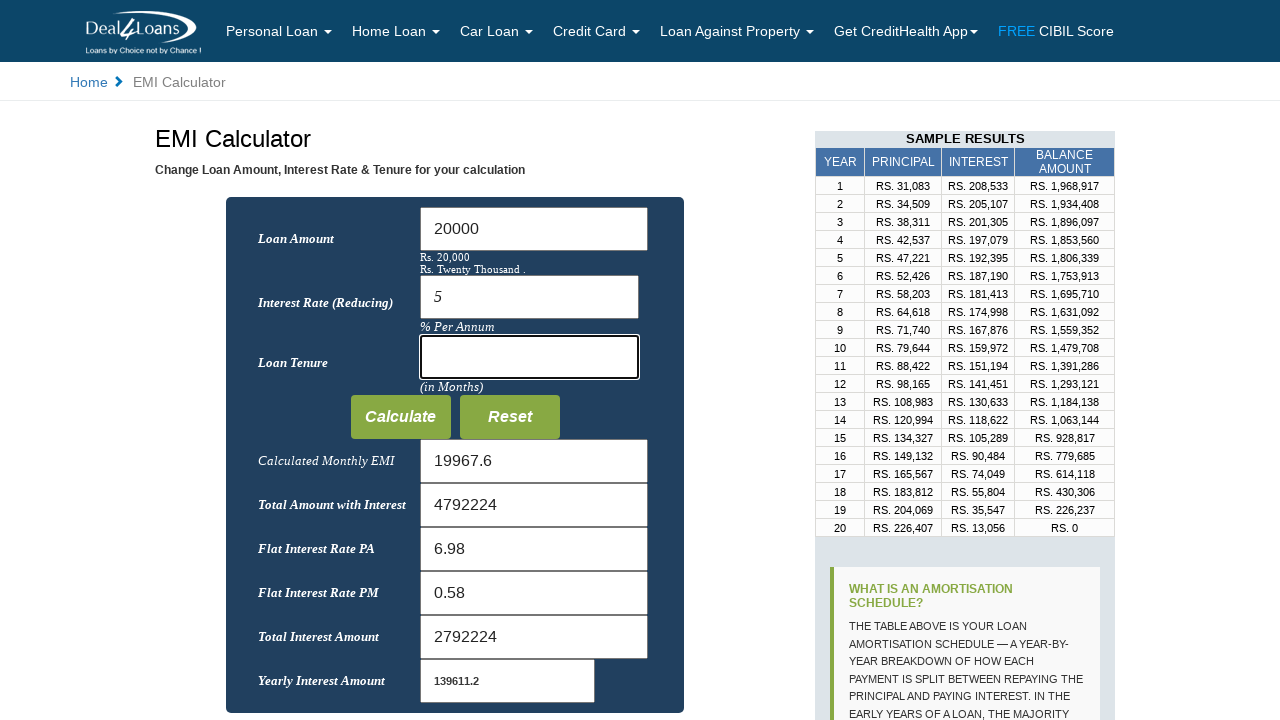

Entered loan period of 200 months on input[name='months']
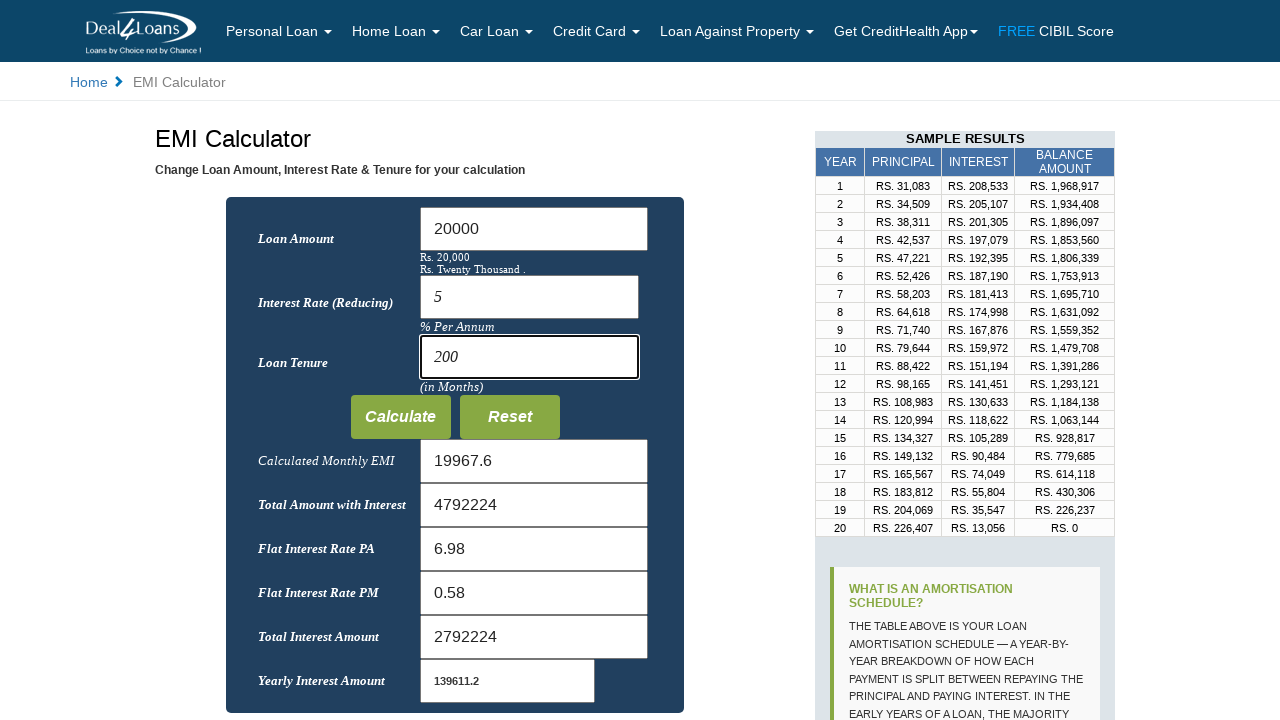

Clicked Calculate button to compute EMI at (400, 417) on input[value='Calculate']
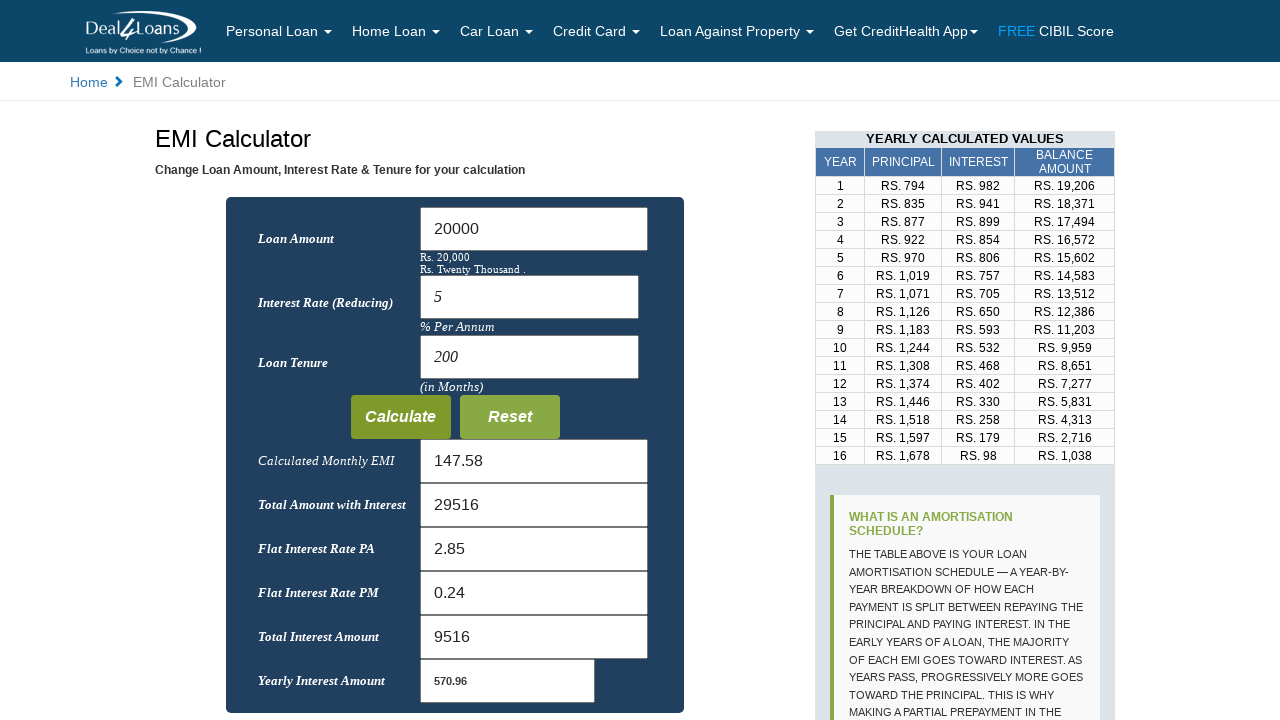

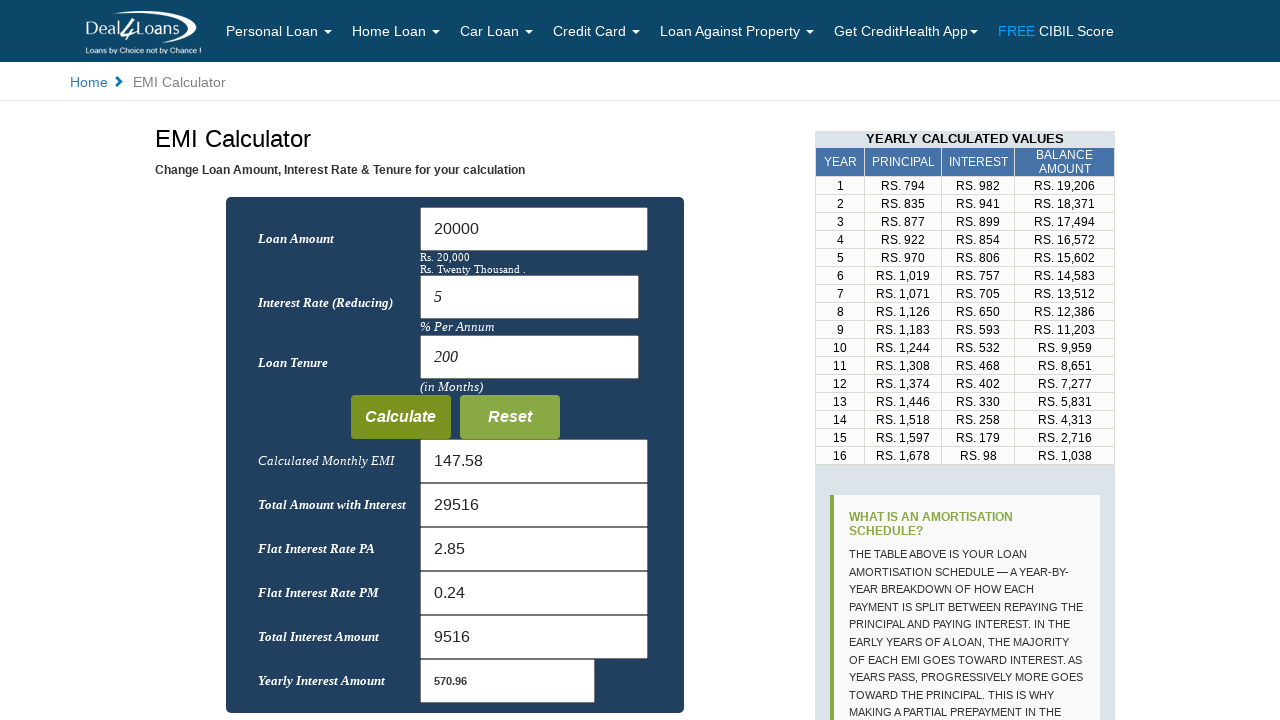